Tests that clicking the sponsorship button opens a new tab with the sponsorship PDF

Starting URL: https://techstartucalgary.com

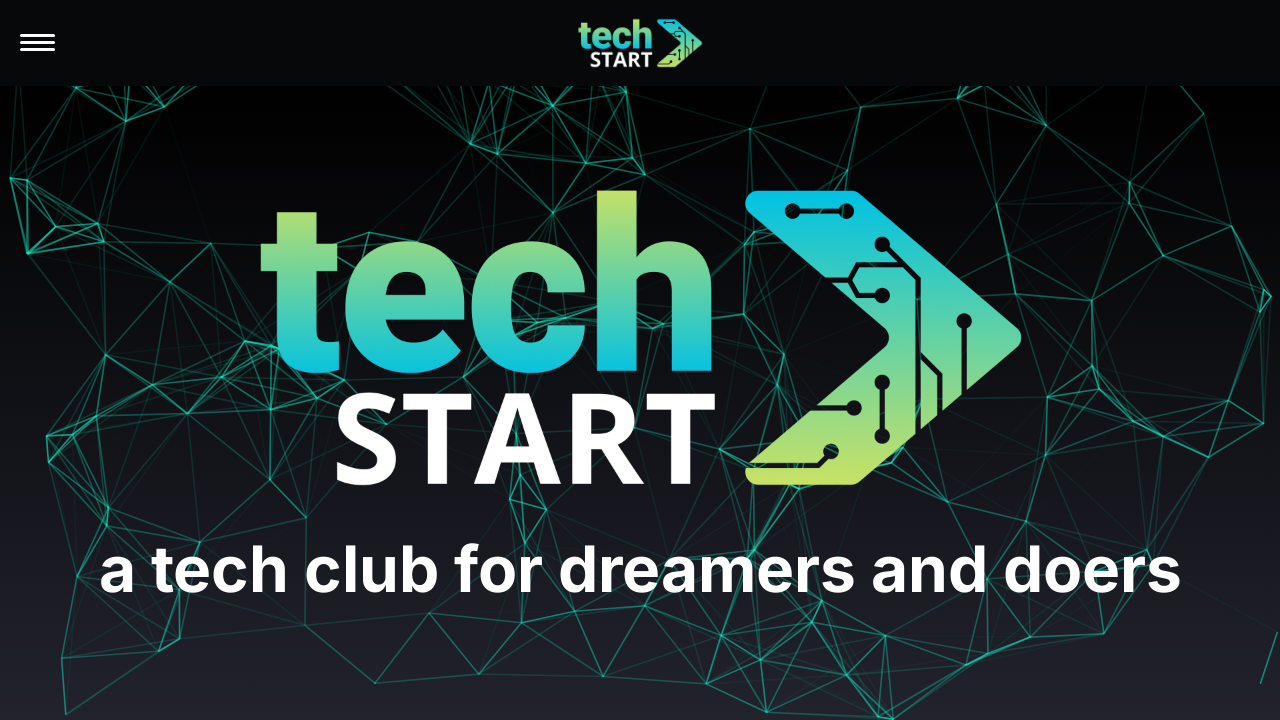

Located sponsorship button with text 'Check out our sponsorship'
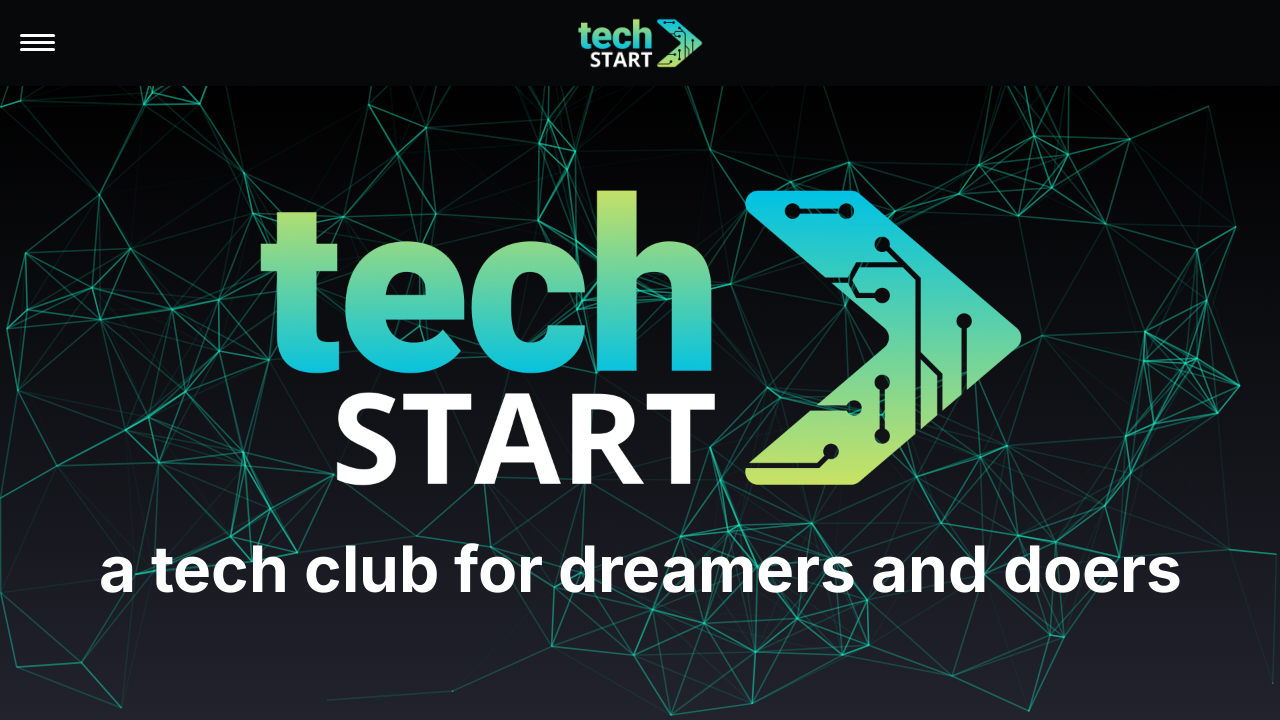

Clicked sponsorship button and detected new popup/tab opening at (640, 361) on internal:role=link[name="Check out our sponsorship"i]
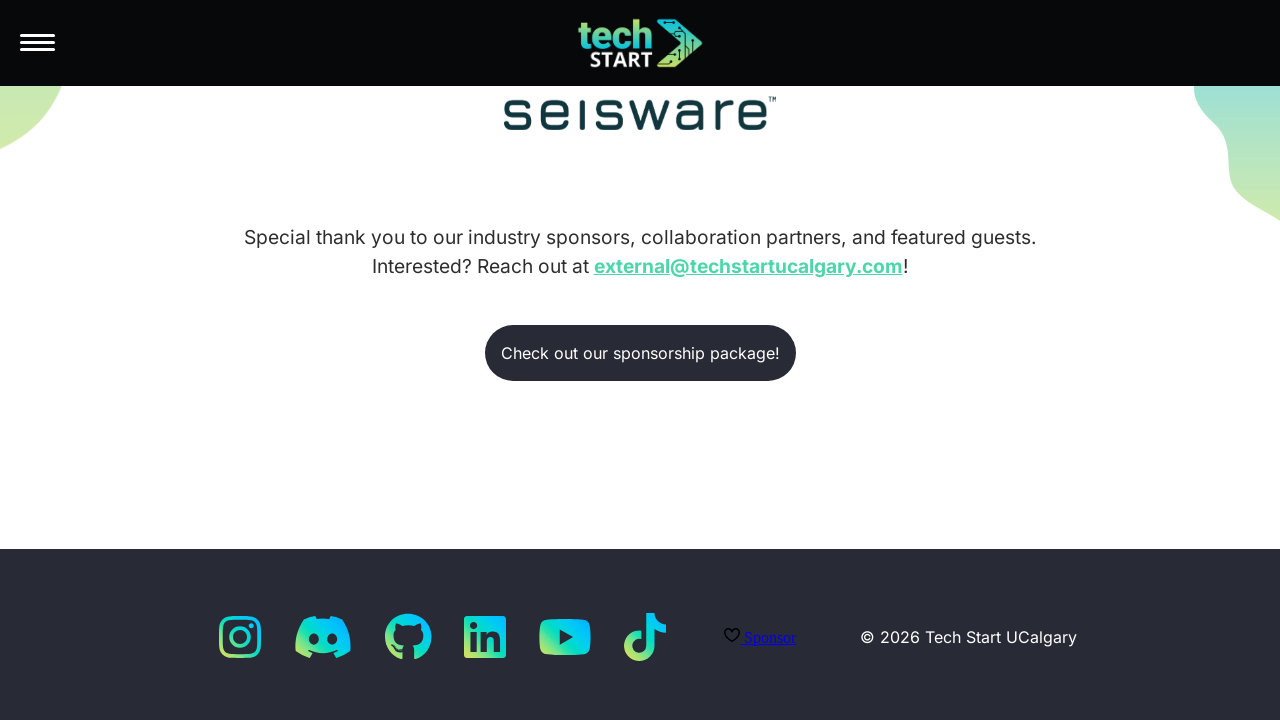

Captured new page object from popup
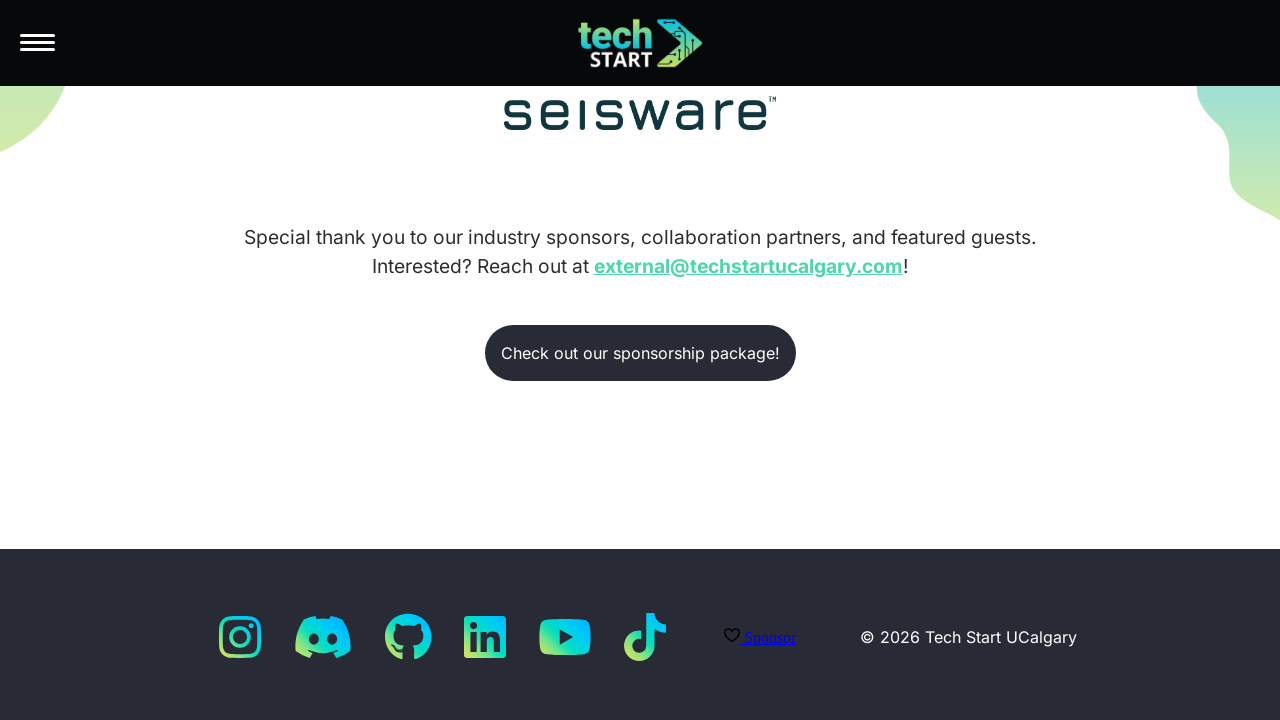

New page loaded completely
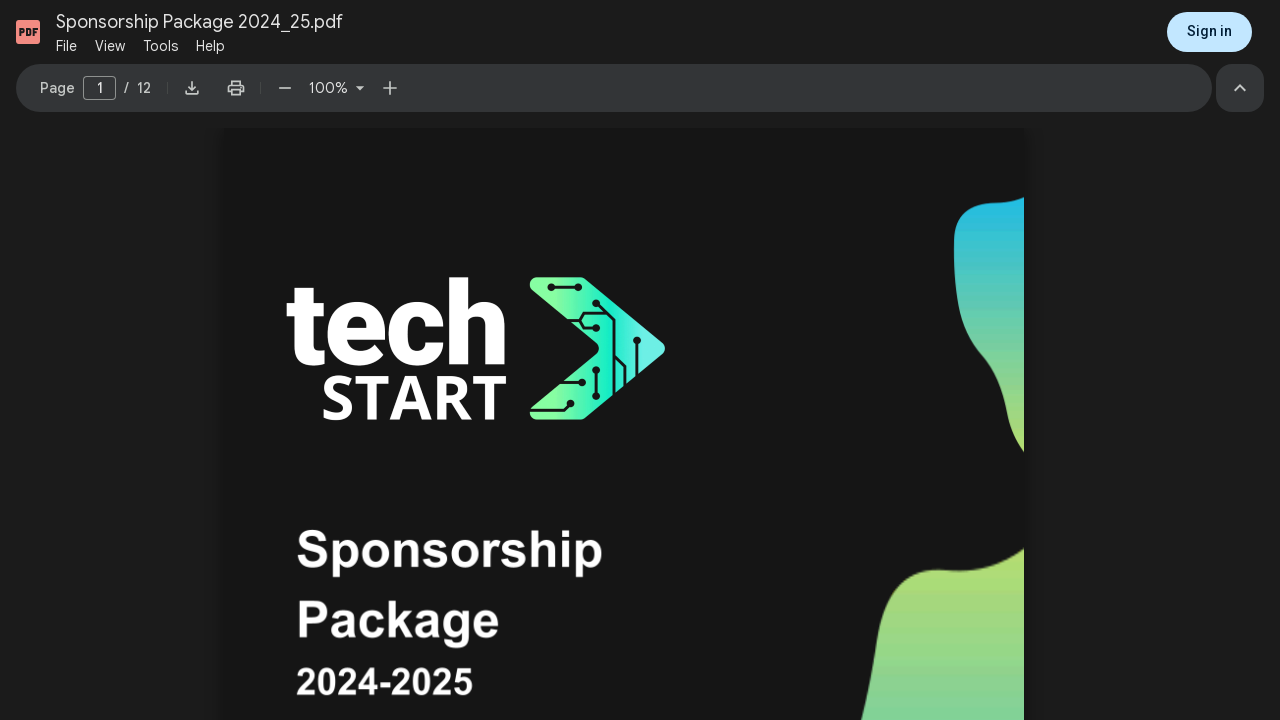

Verified that page title contains 'Sponsorship'
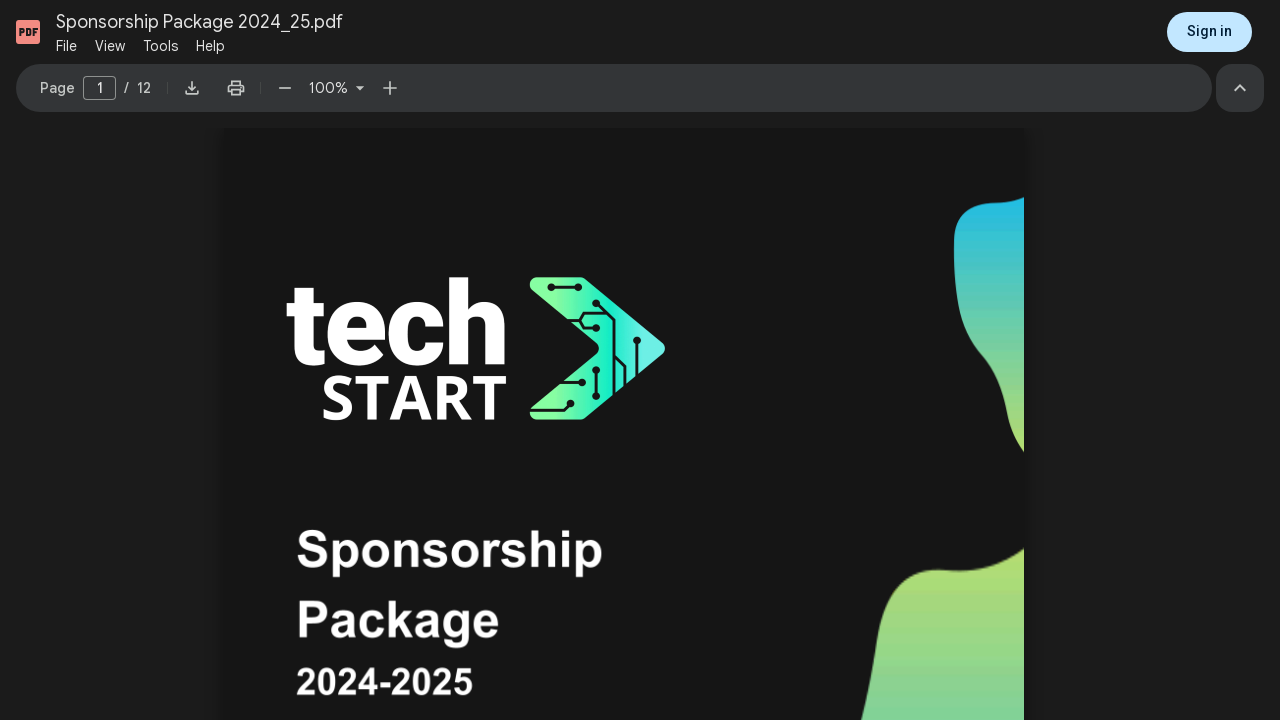

Closed the sponsorship PDF page
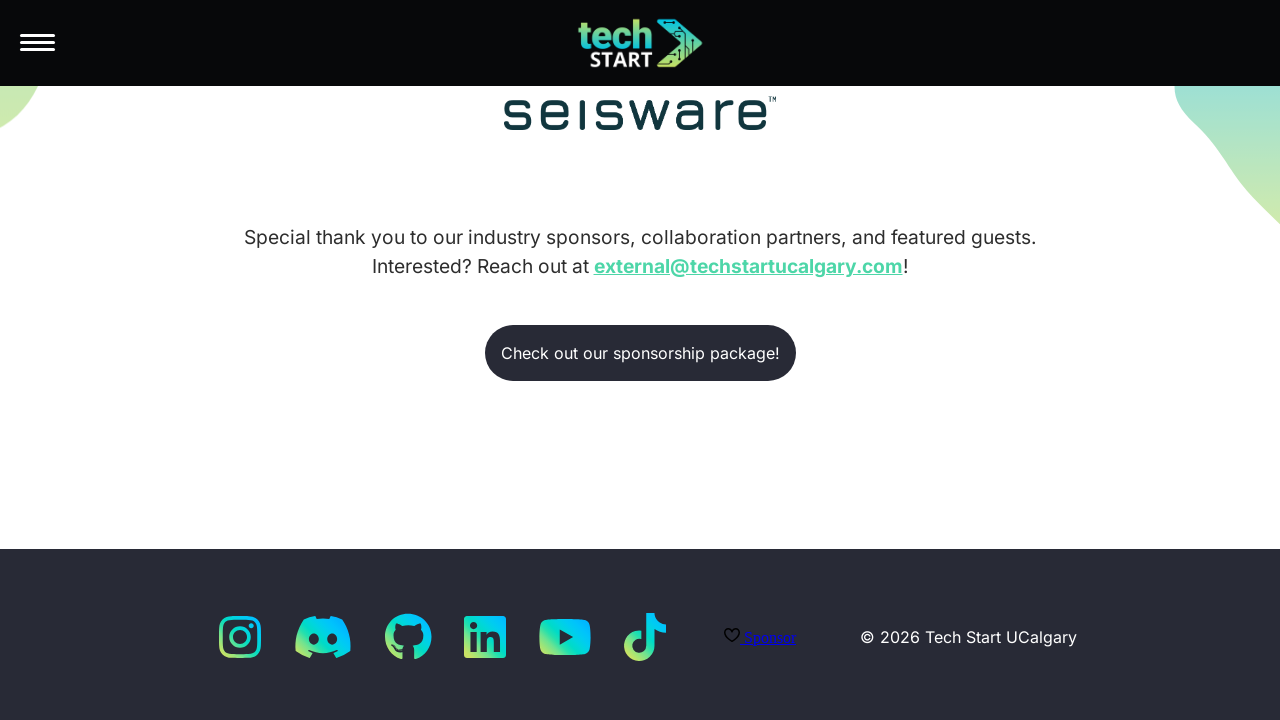

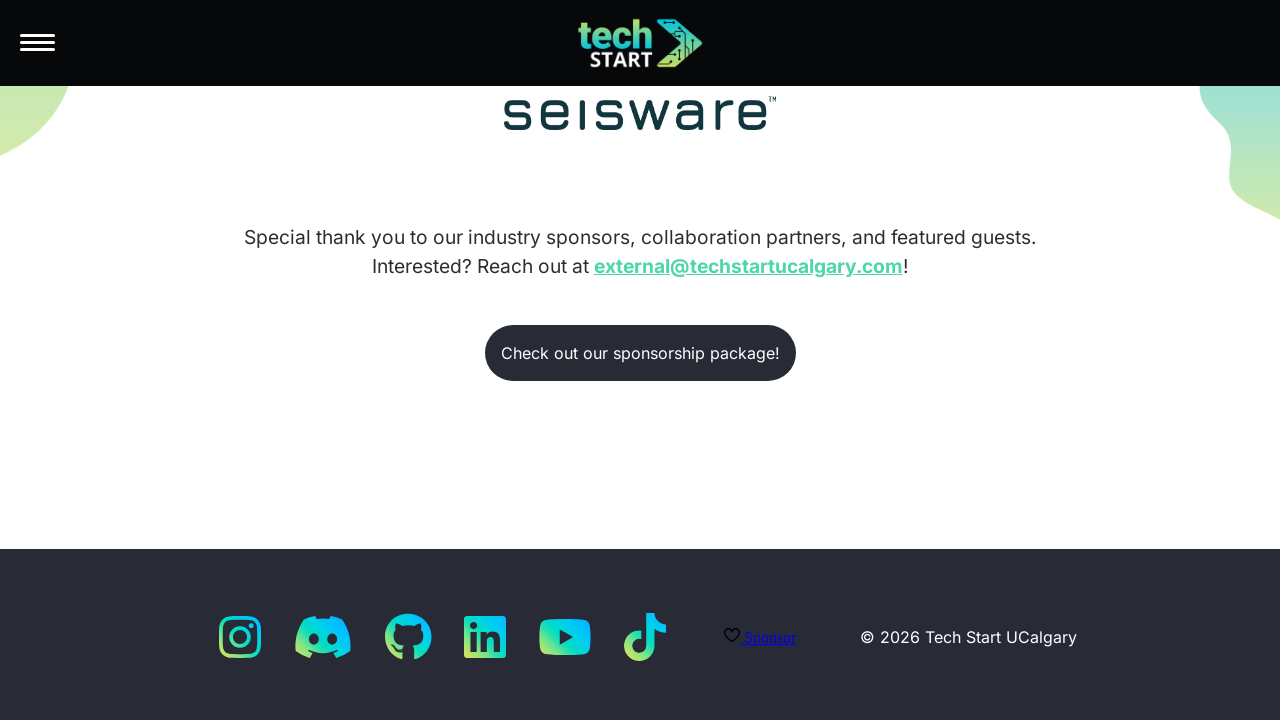